Clicks on the "Create account" link from Gmail's login page

Starting URL: http://www.gmail.com/

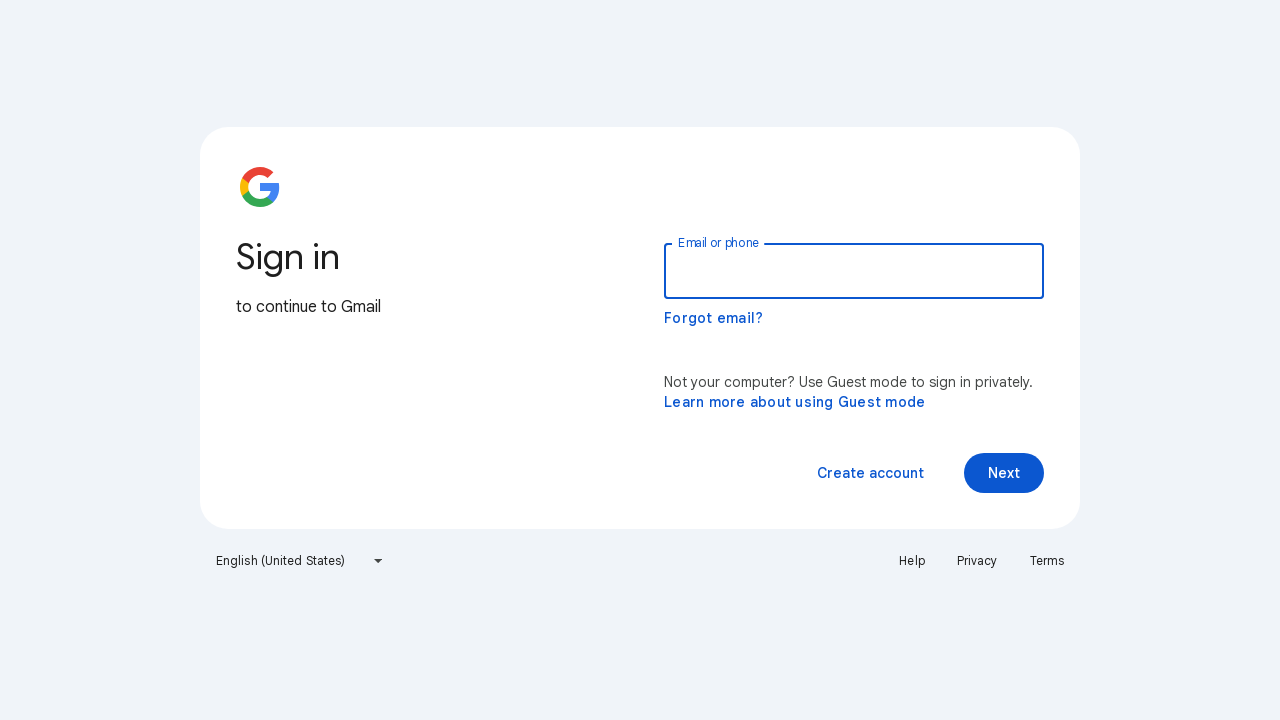

Clicked on the 'Create account' link from Gmail's login page at (870, 473) on span:has-text('Create account')
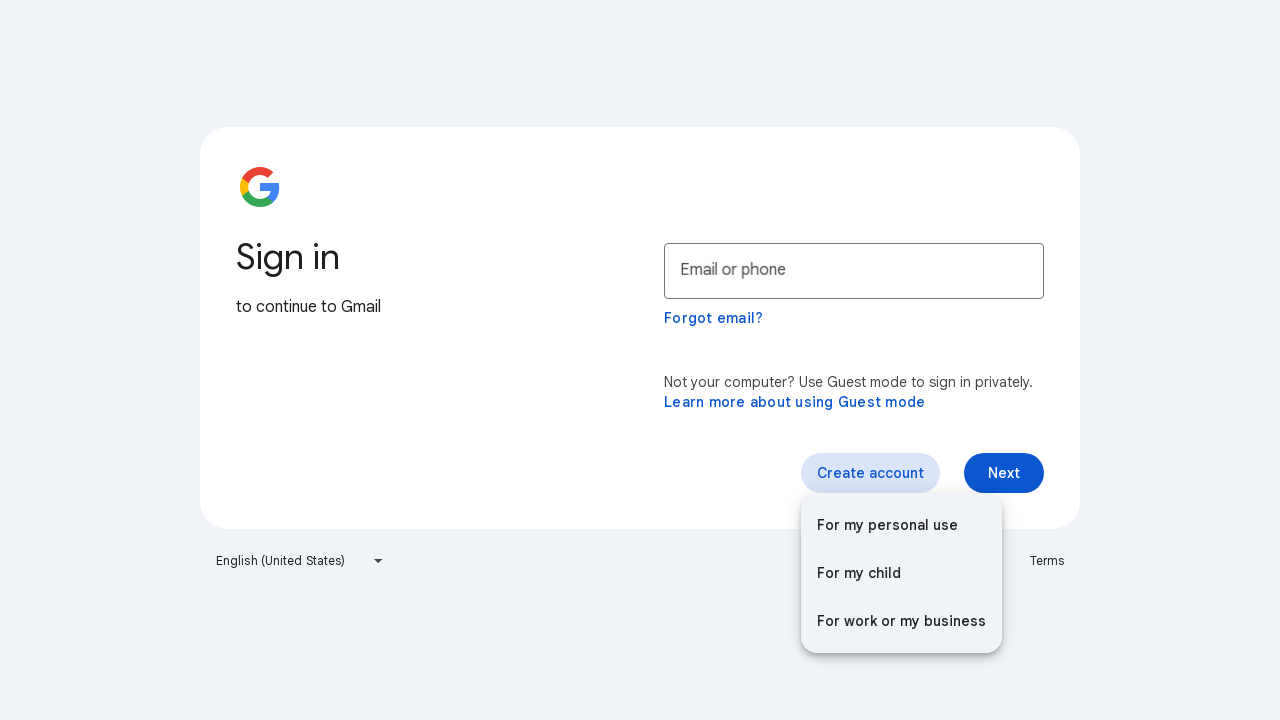

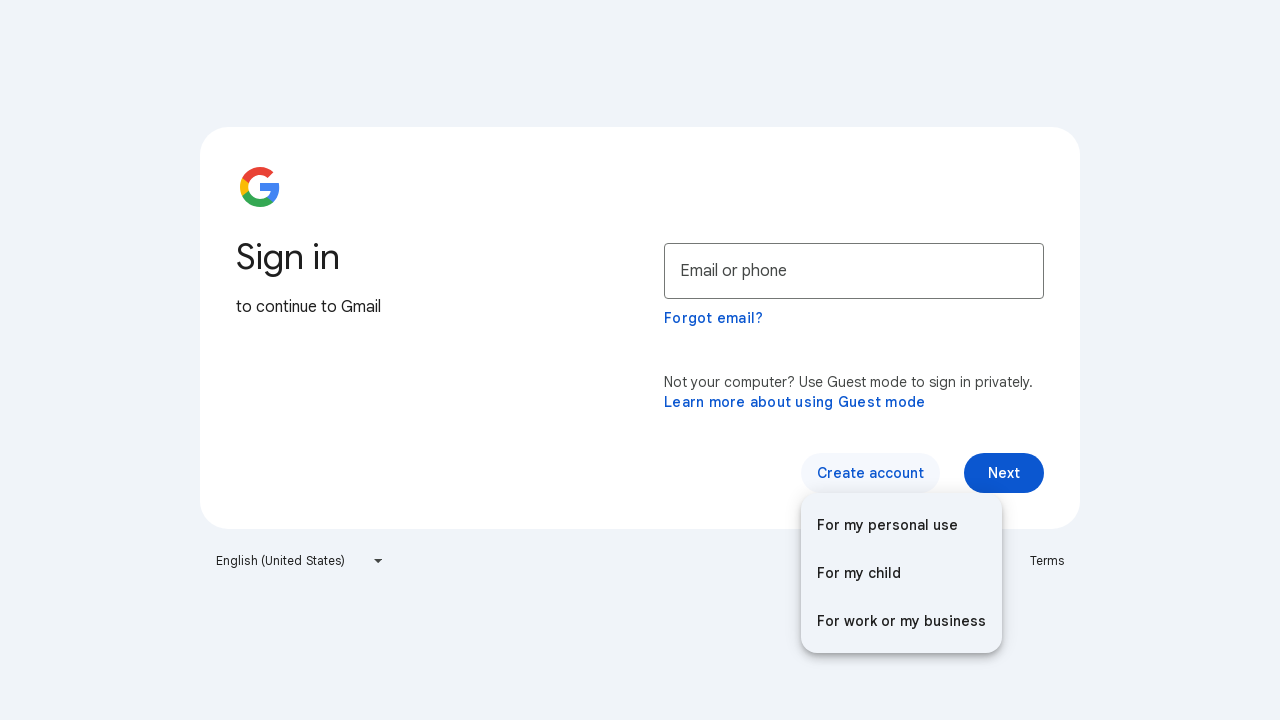